Tests slider interaction by switching to an iframe and dragging a slider element horizontally using mouse actions

Starting URL: https://jqueryui.com/slider/

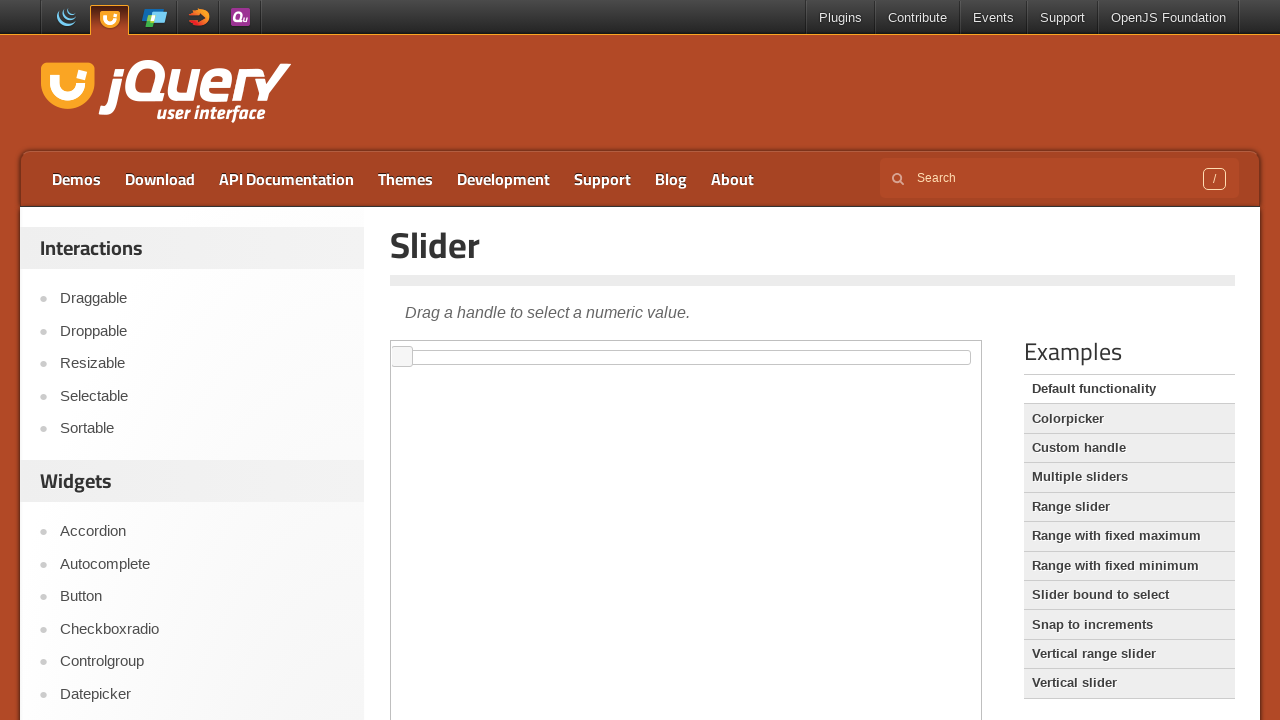

Located the iframe containing the slider demo
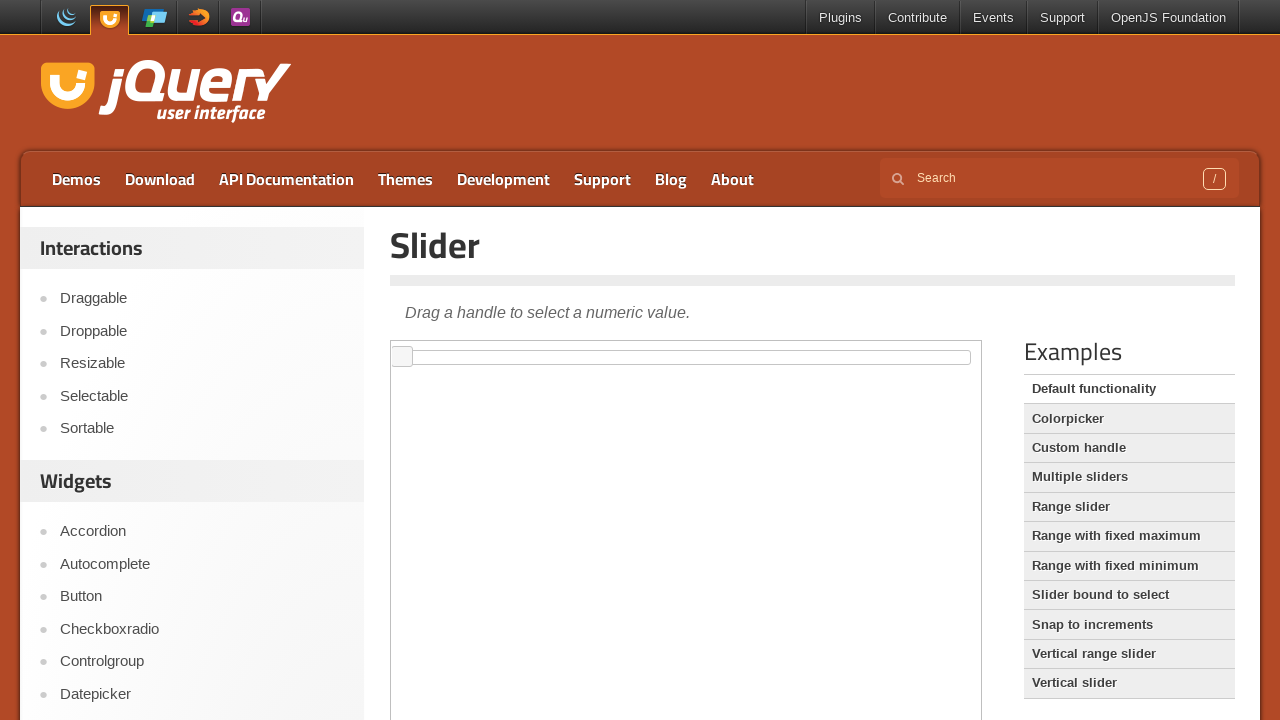

Located the slider handle element
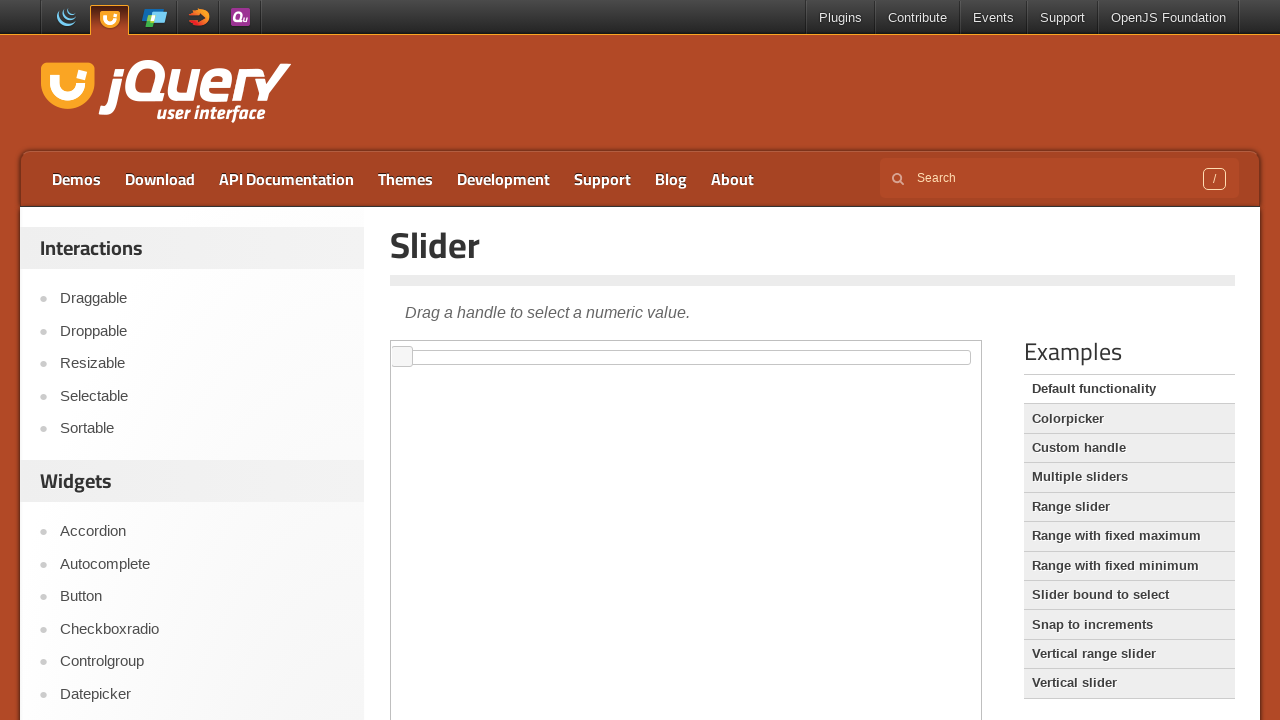

Slider handle became visible and ready
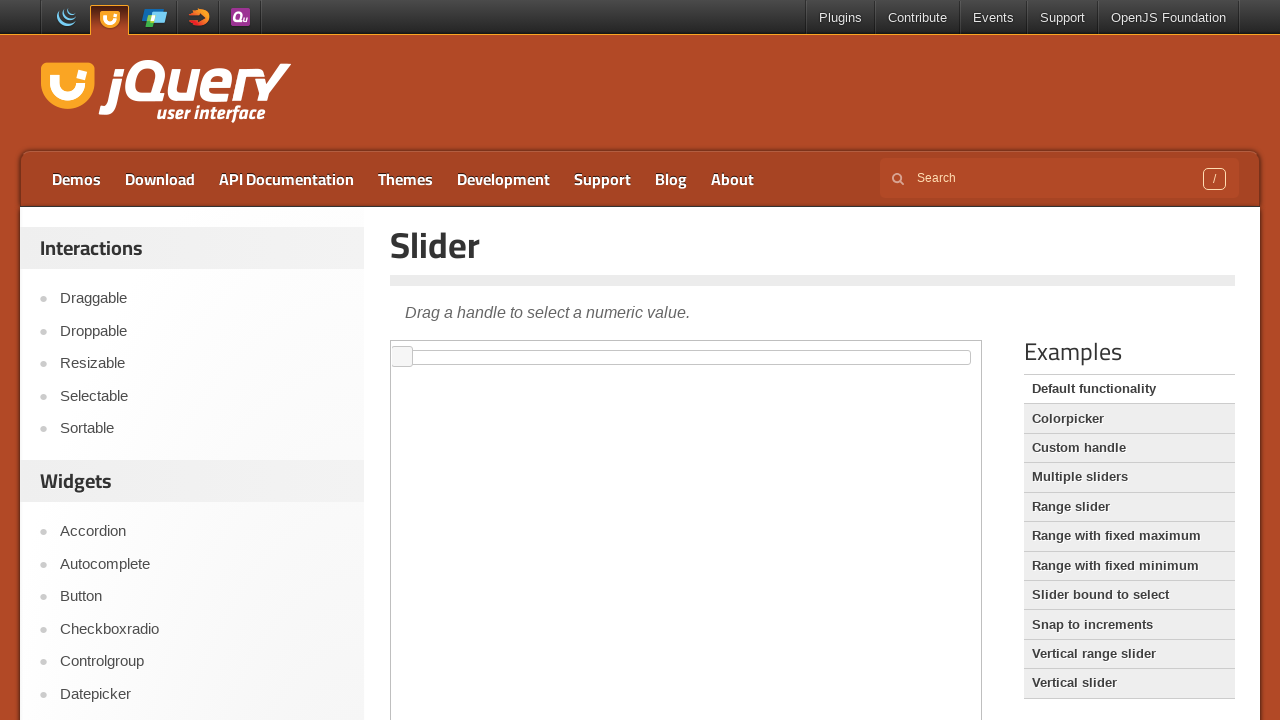

Retrieved bounding box coordinates of slider handle
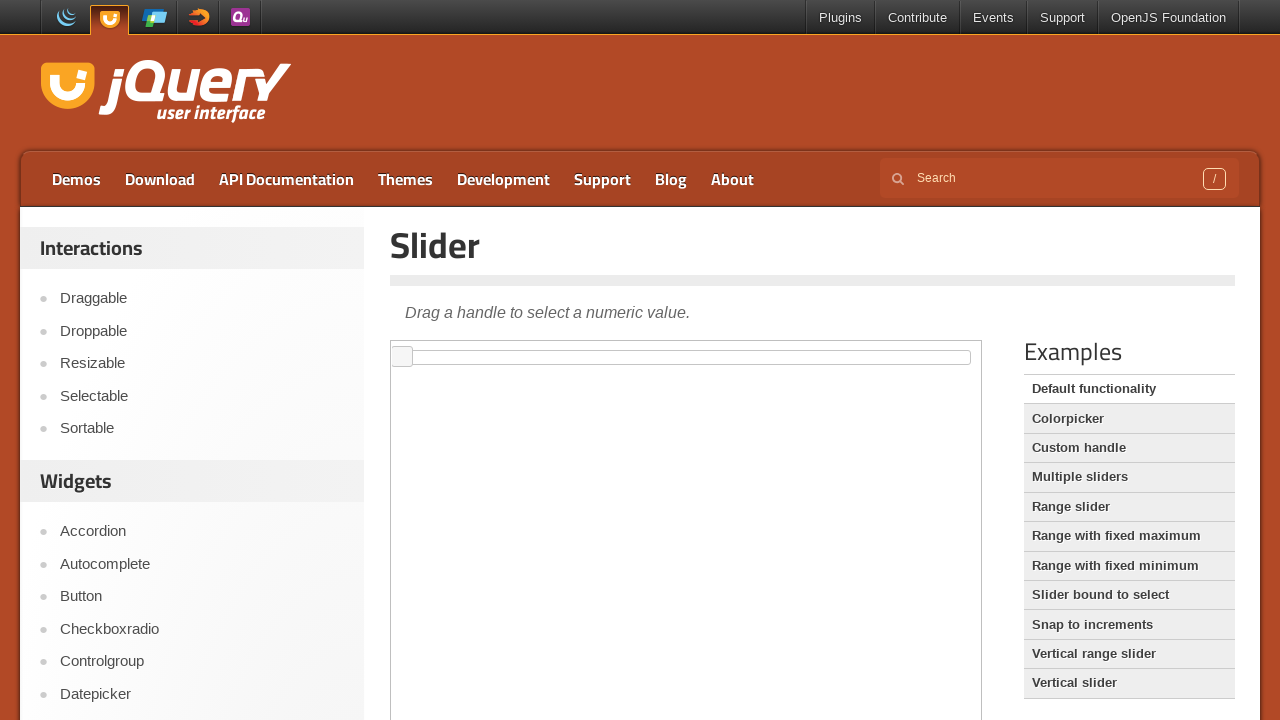

Moved mouse to center of slider handle at (402, 357)
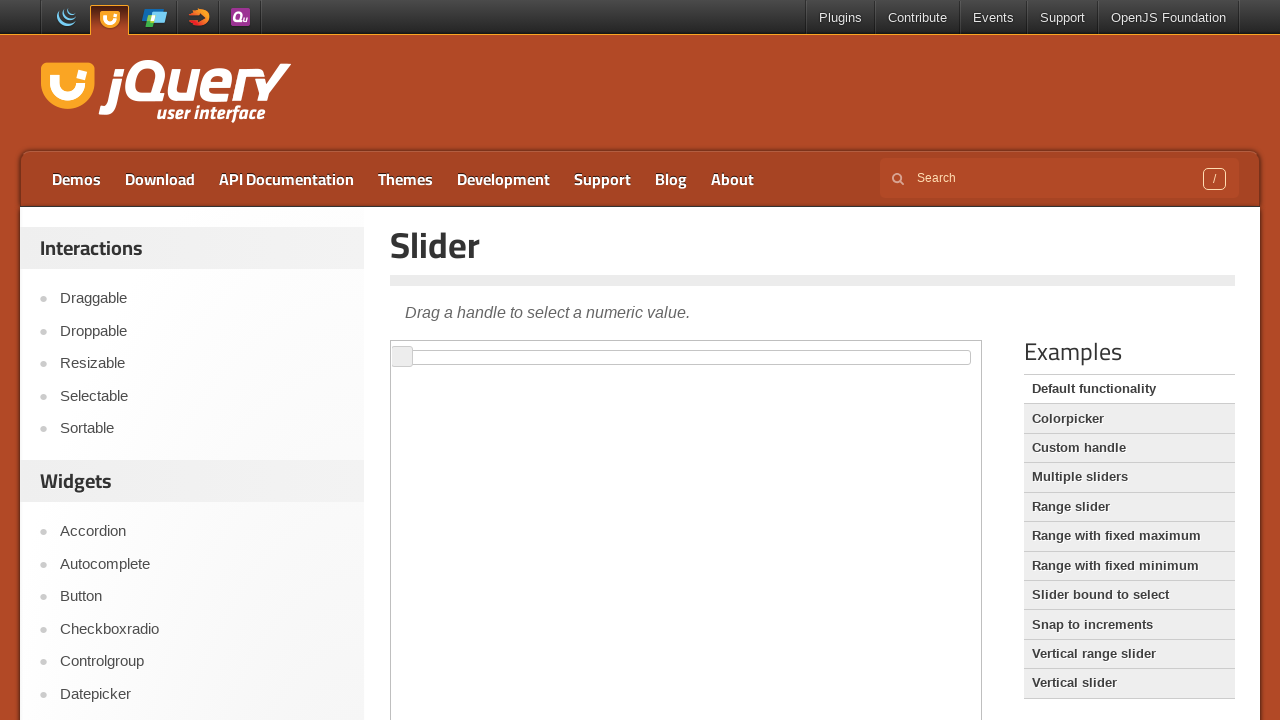

Pressed mouse button down on slider handle at (402, 357)
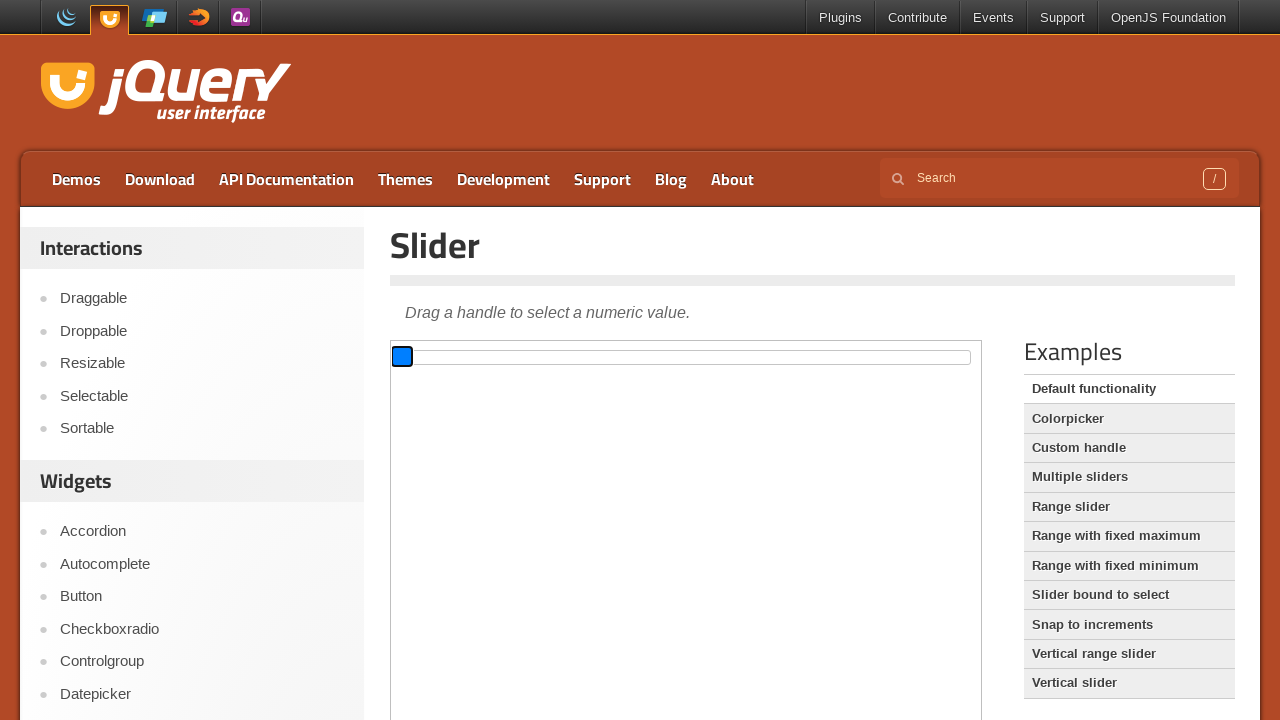

Dragged slider handle 100 pixels to the right at (502, 357)
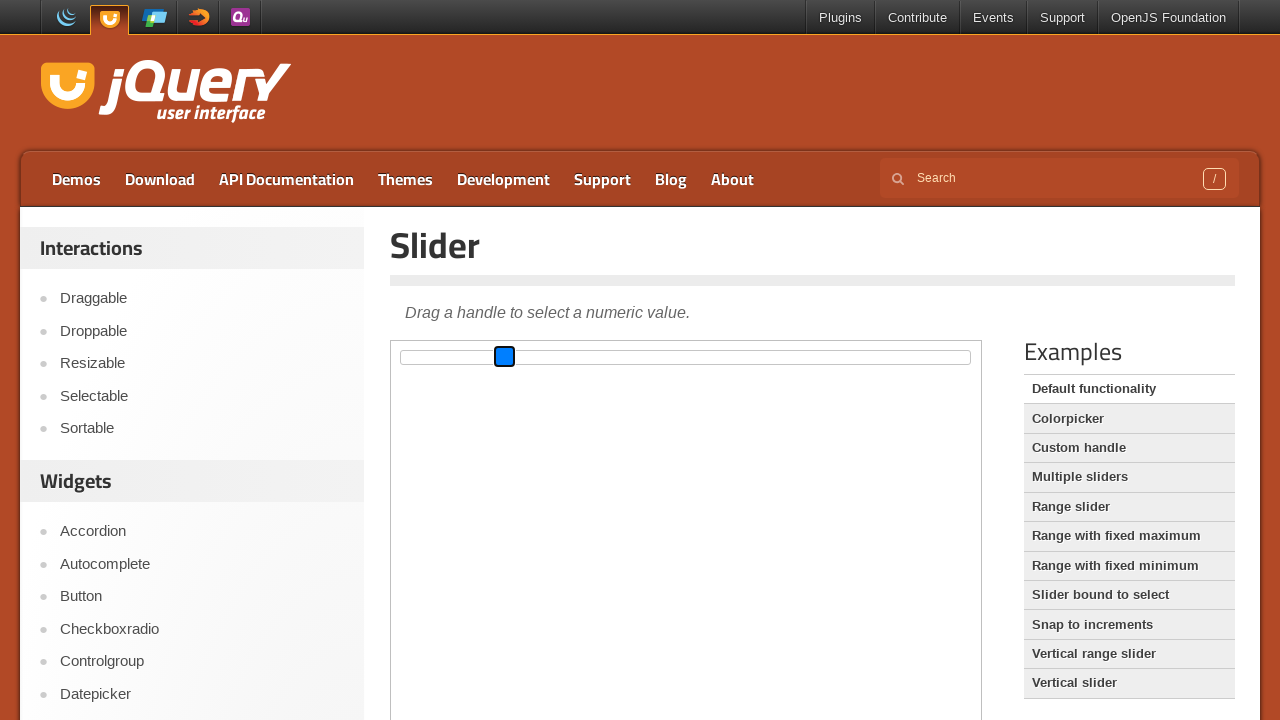

Released mouse button, slider drag completed at (502, 357)
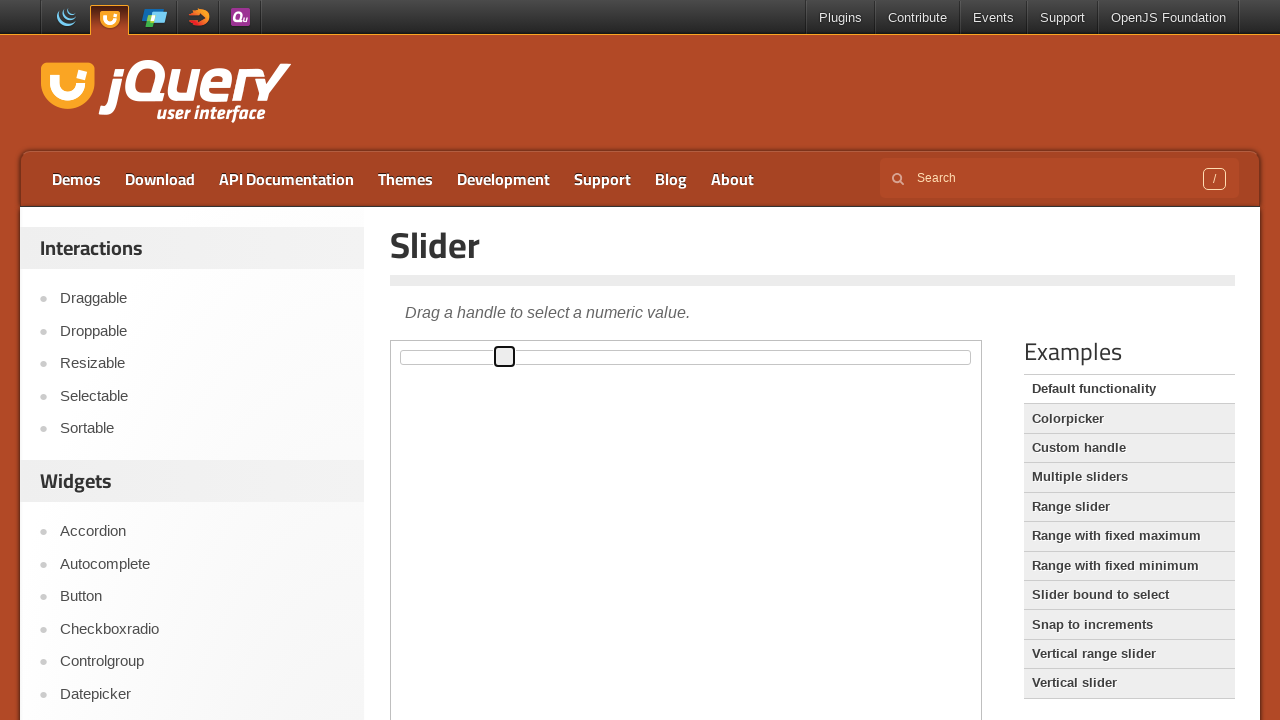

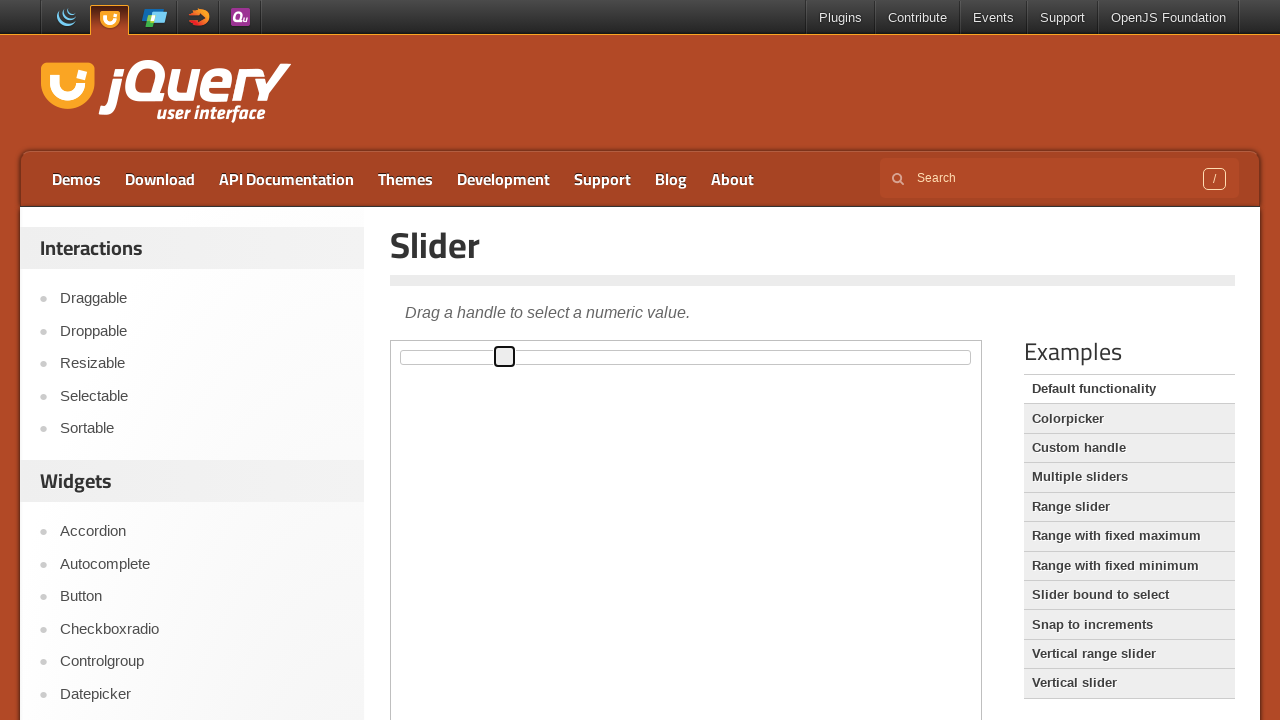